Tests that dynamic text content exists on the page by verifying that text elements are present in the content divs.

Starting URL: https://the-internet.herokuapp.com/

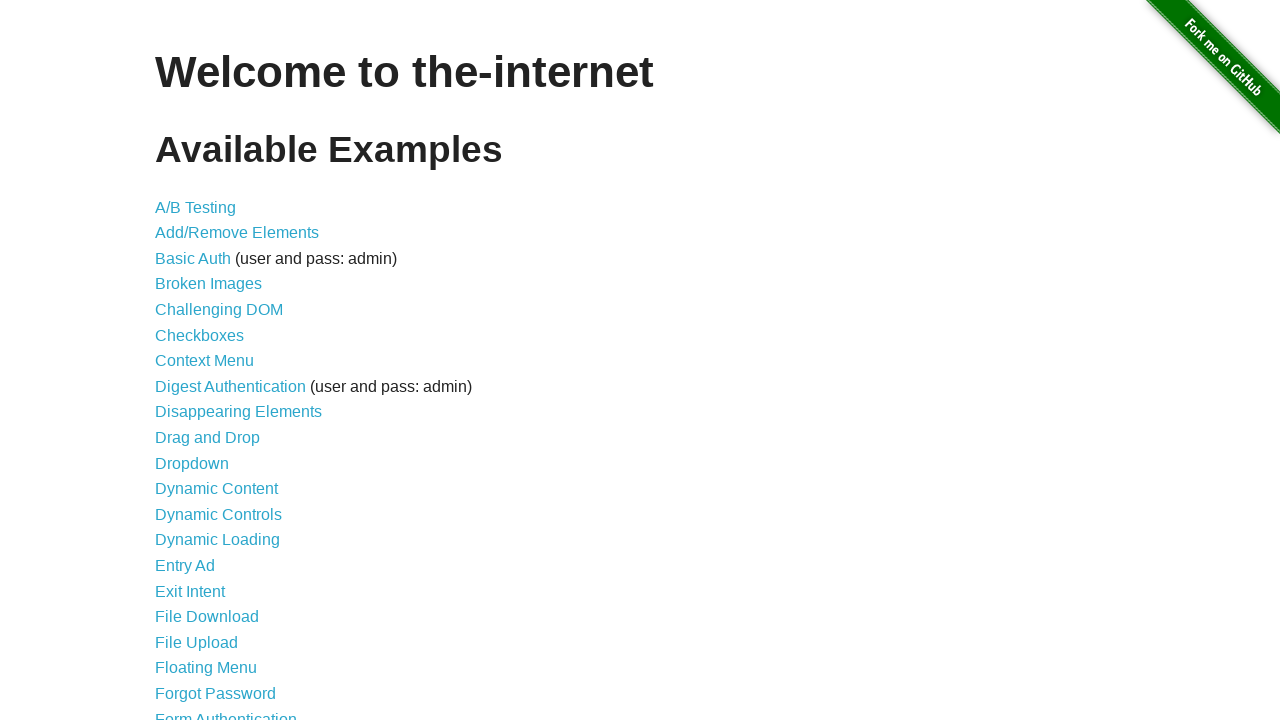

Waited for h1 element to load
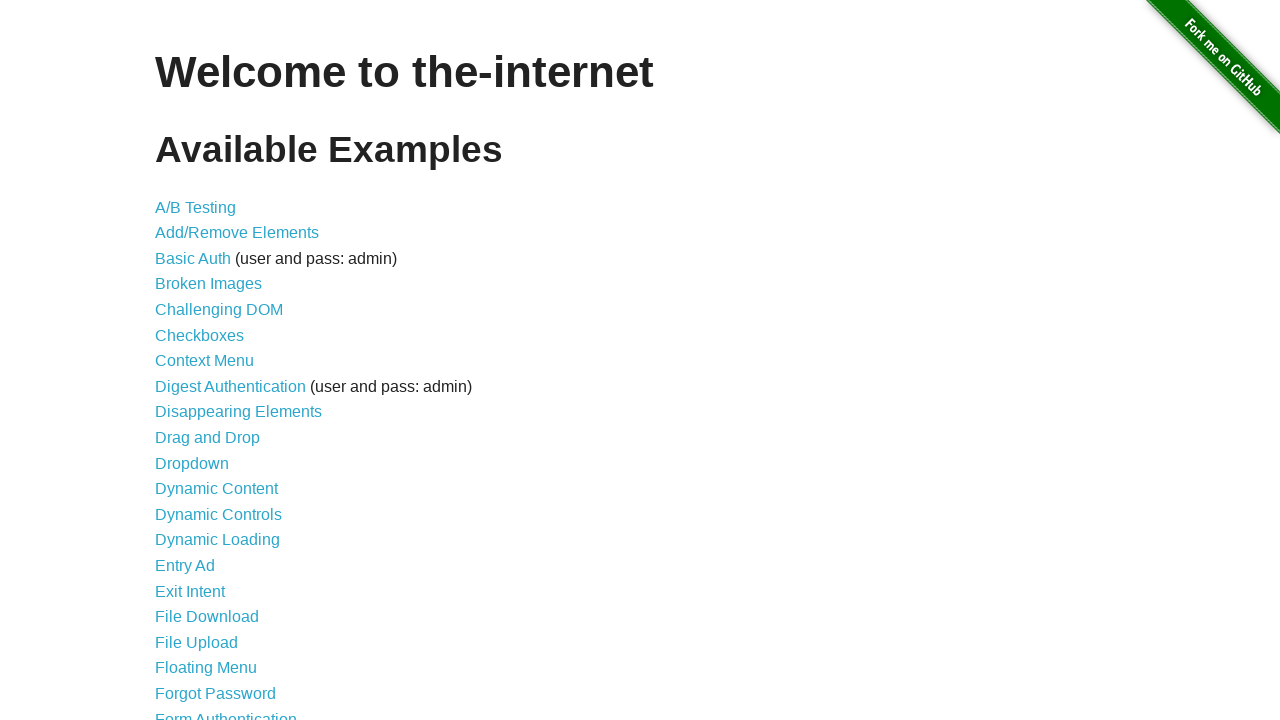

Clicked on Dynamic Content link at (216, 489) on xpath=/html/body/div[2]/div/ul/li[12]/a
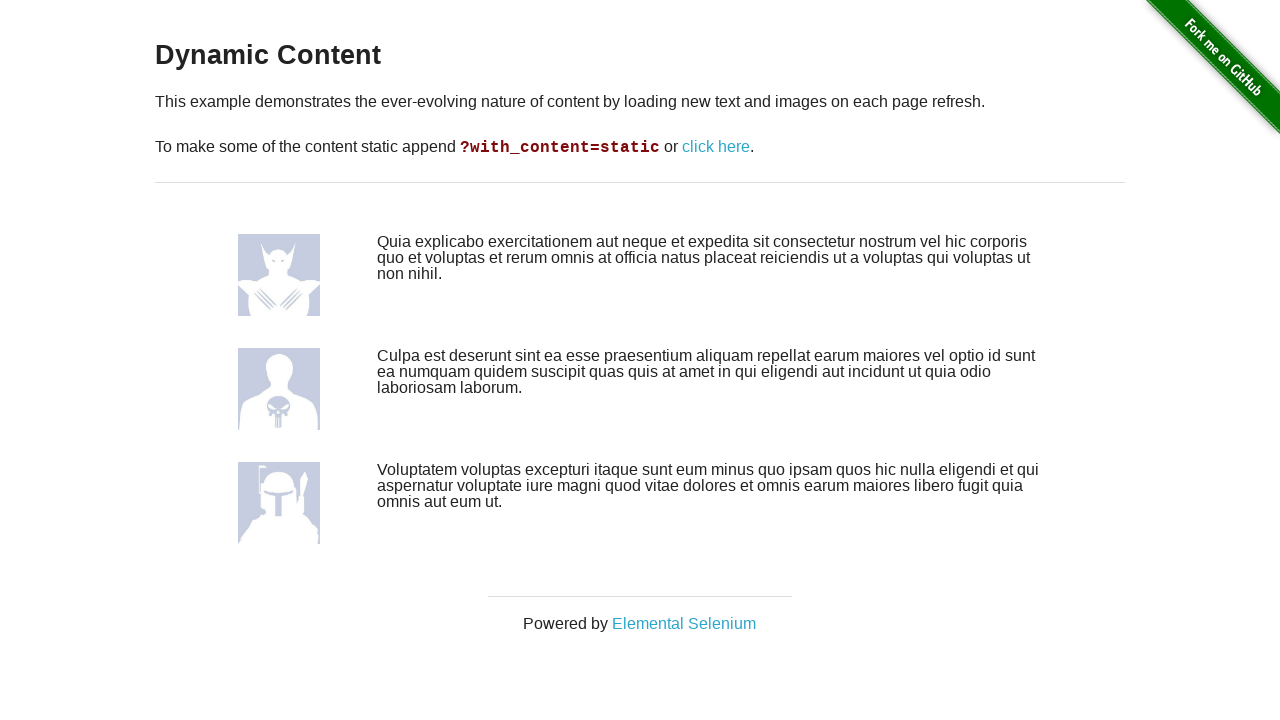

Retrieved text content from first dynamic content div
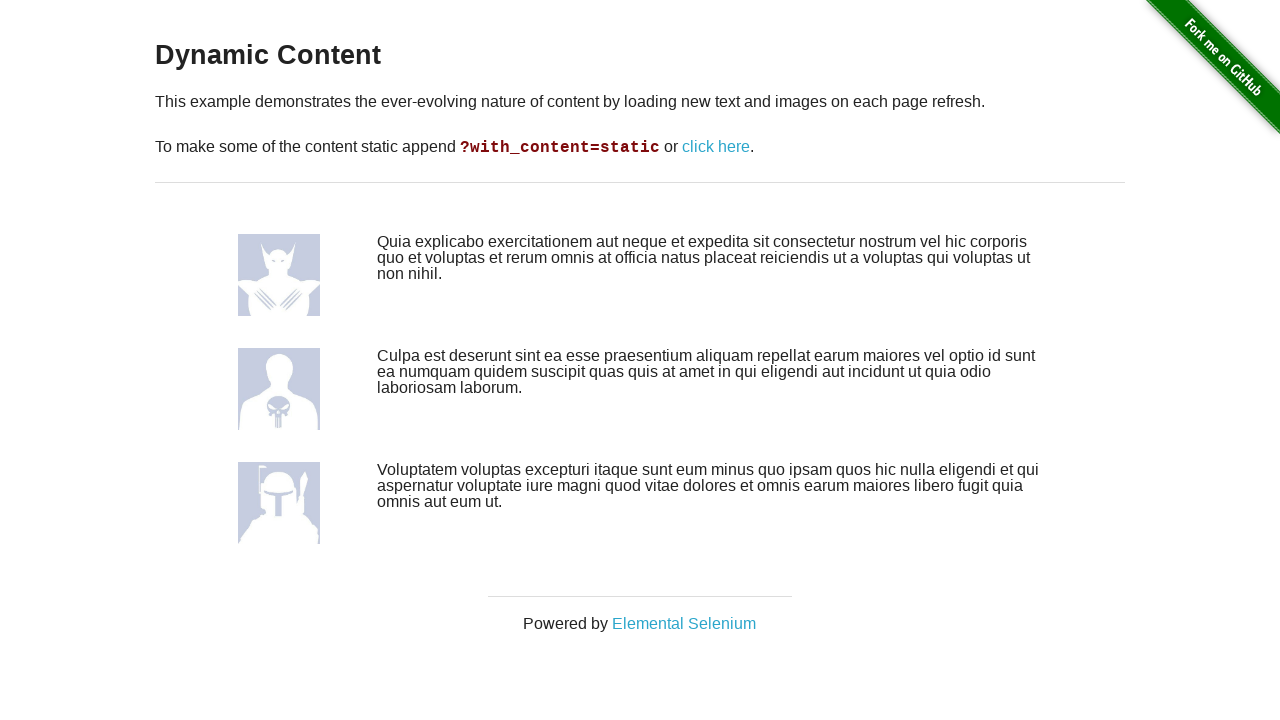

Retrieved text content from second dynamic content div
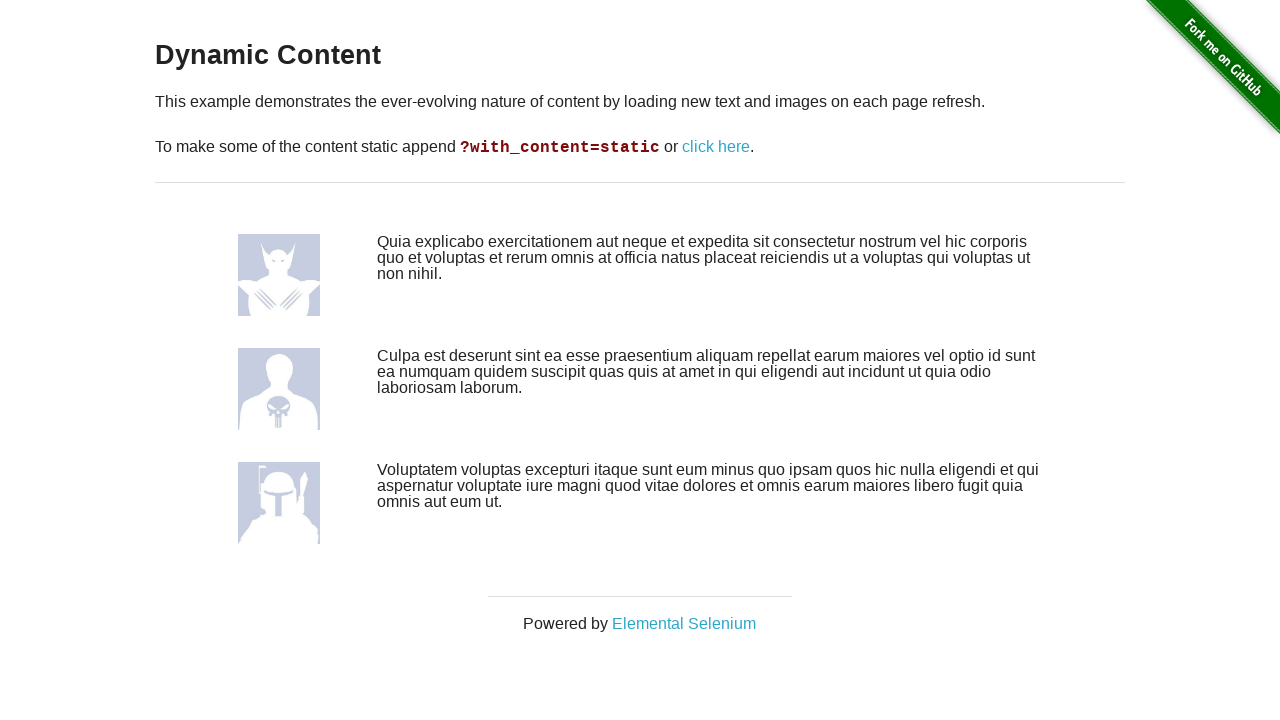

Retrieved text content from third dynamic content div
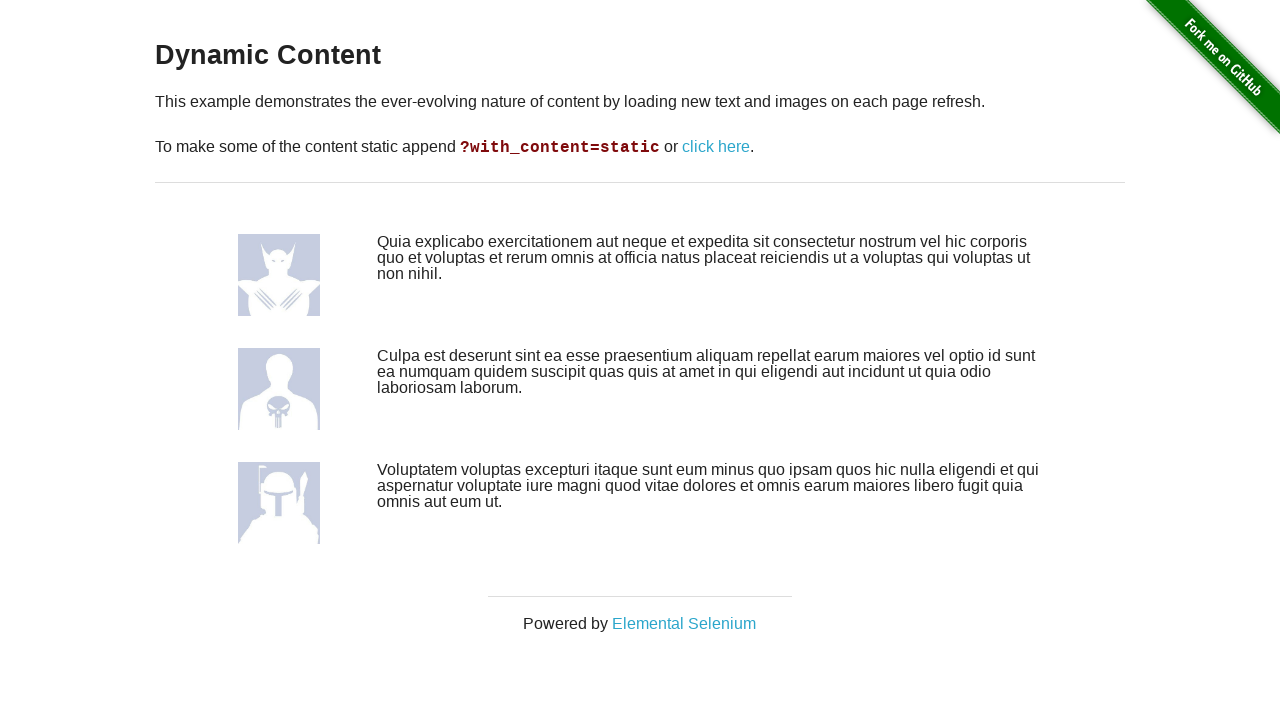

Verified first dynamic text element is a non-empty string
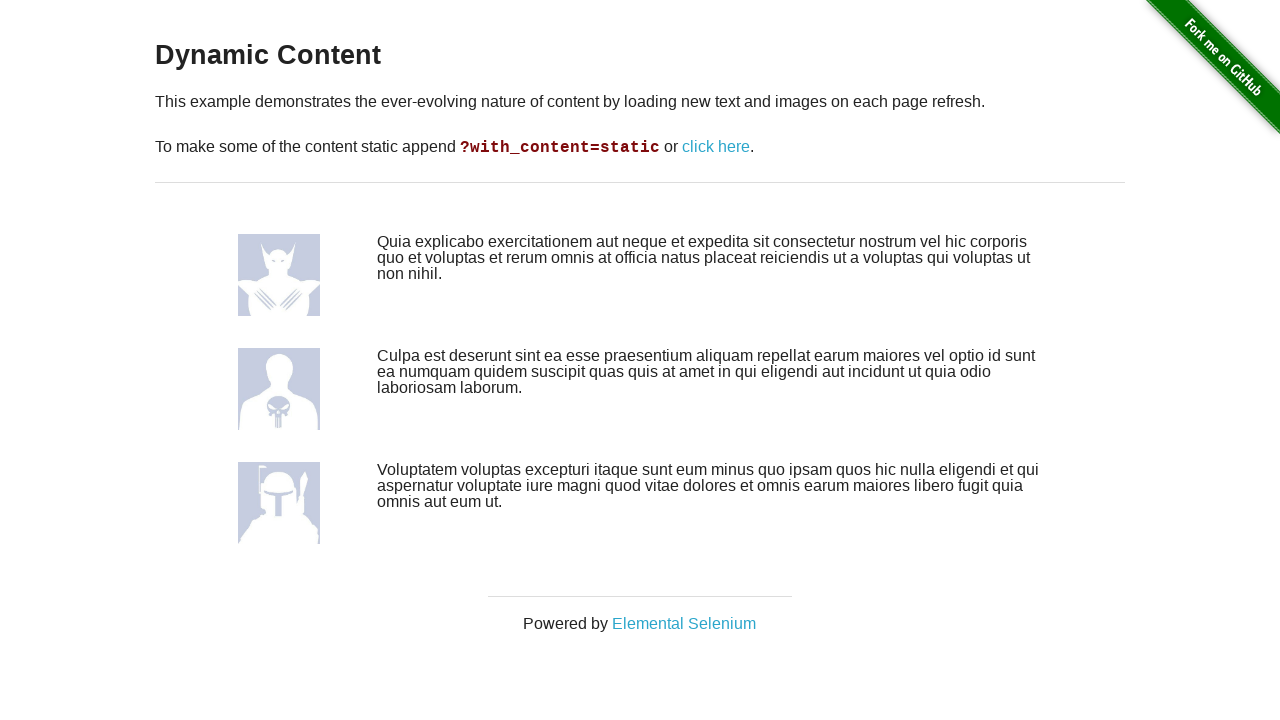

Verified second dynamic text element is a non-empty string
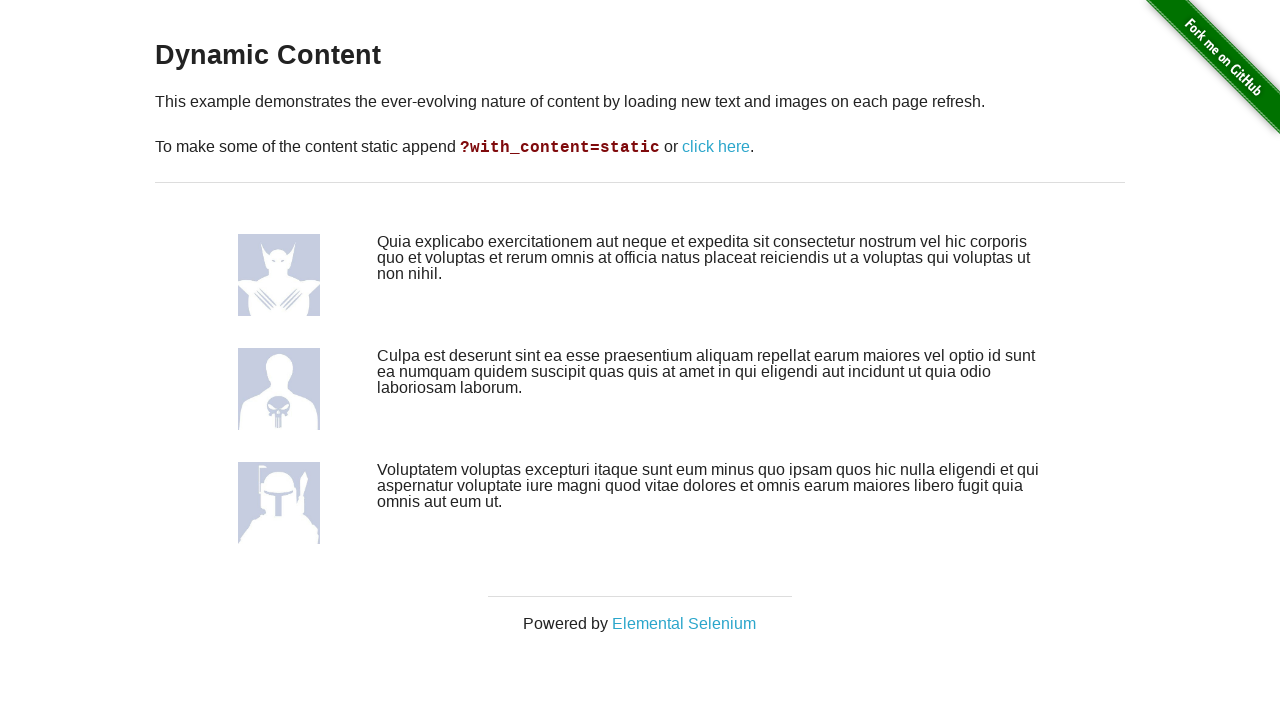

Verified third dynamic text element is a non-empty string
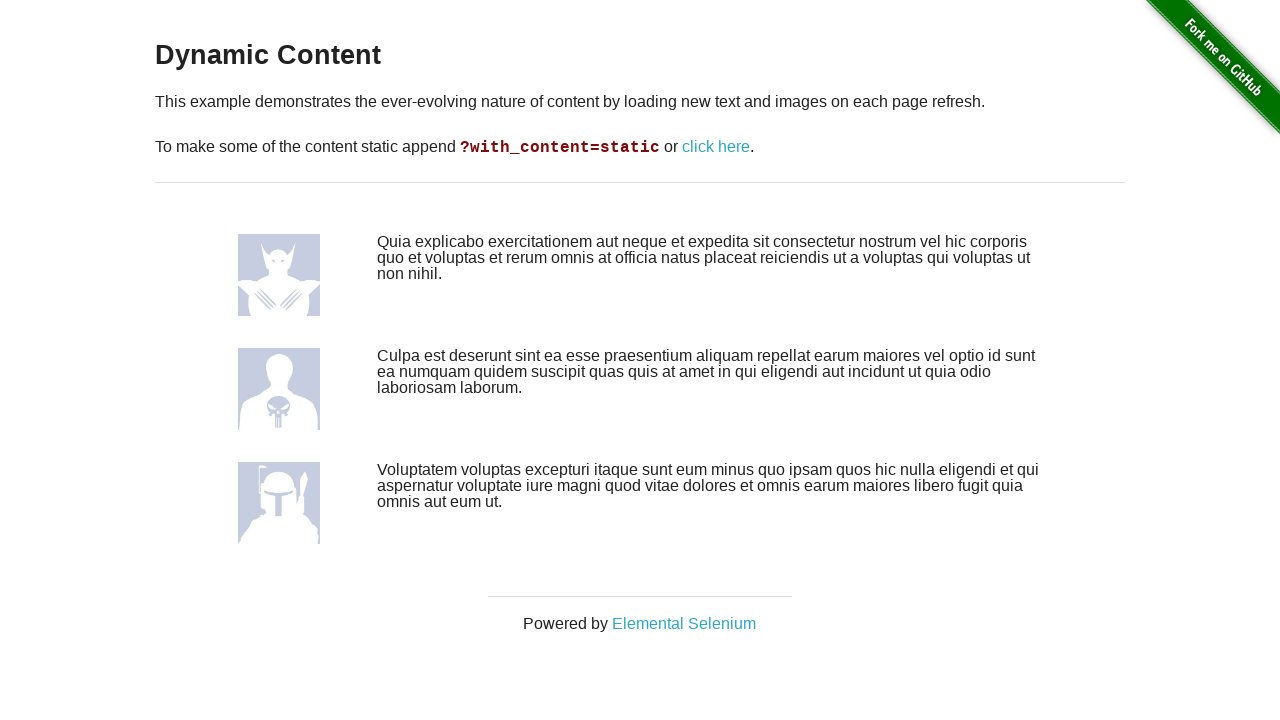

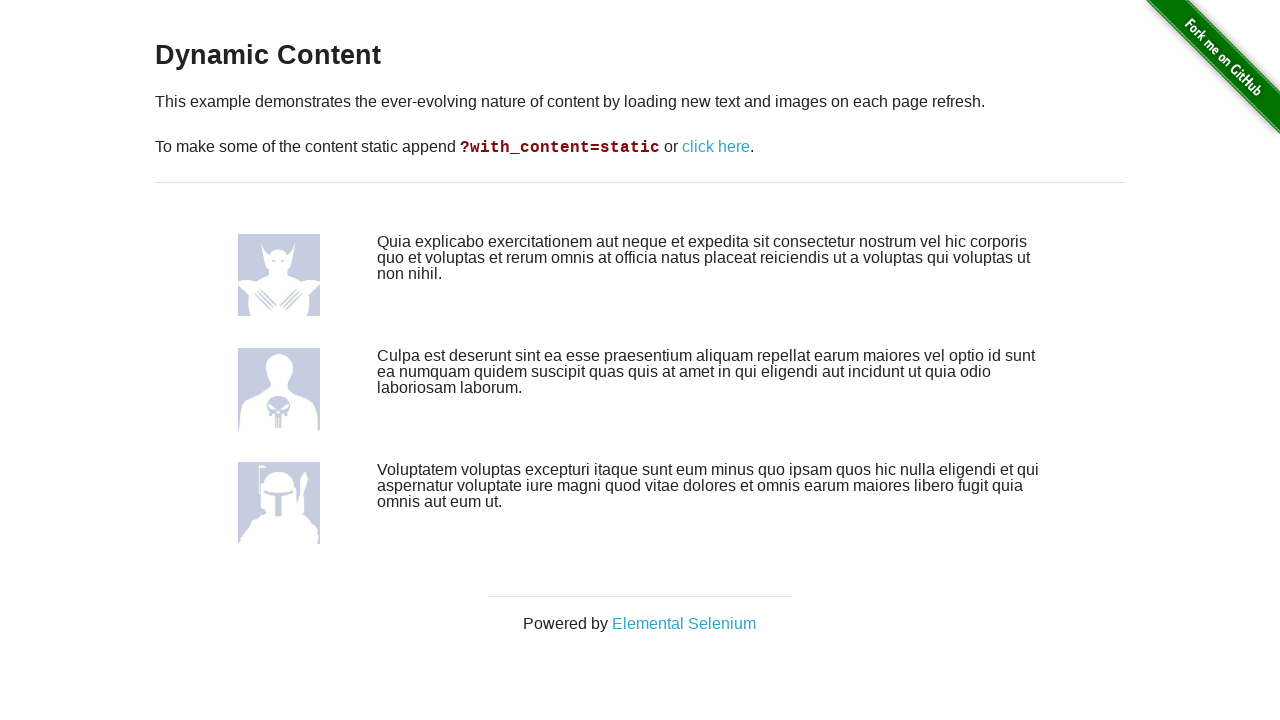